Tests drag and drop functionality on jQuery UI demo page by dragging an element and dropping it onto a target area within an iframe

Starting URL: https://jqueryui.com/droppable/

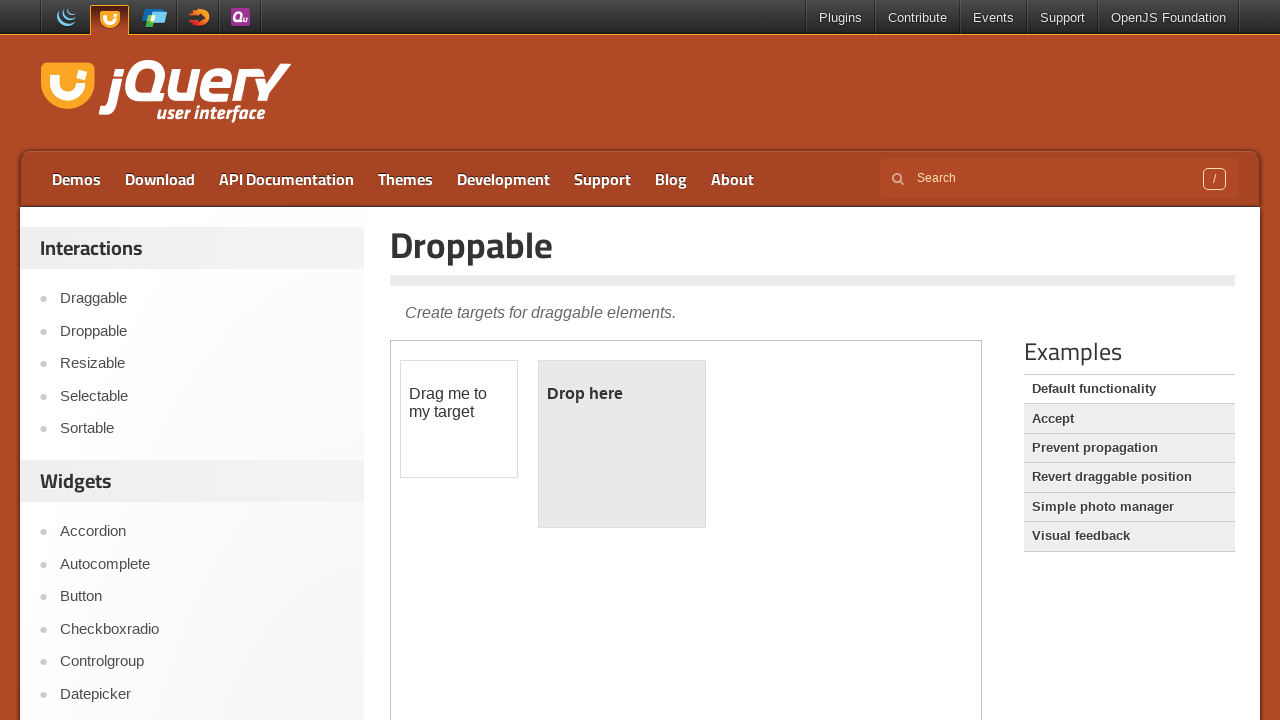

Located the iframe containing the drag and drop demo
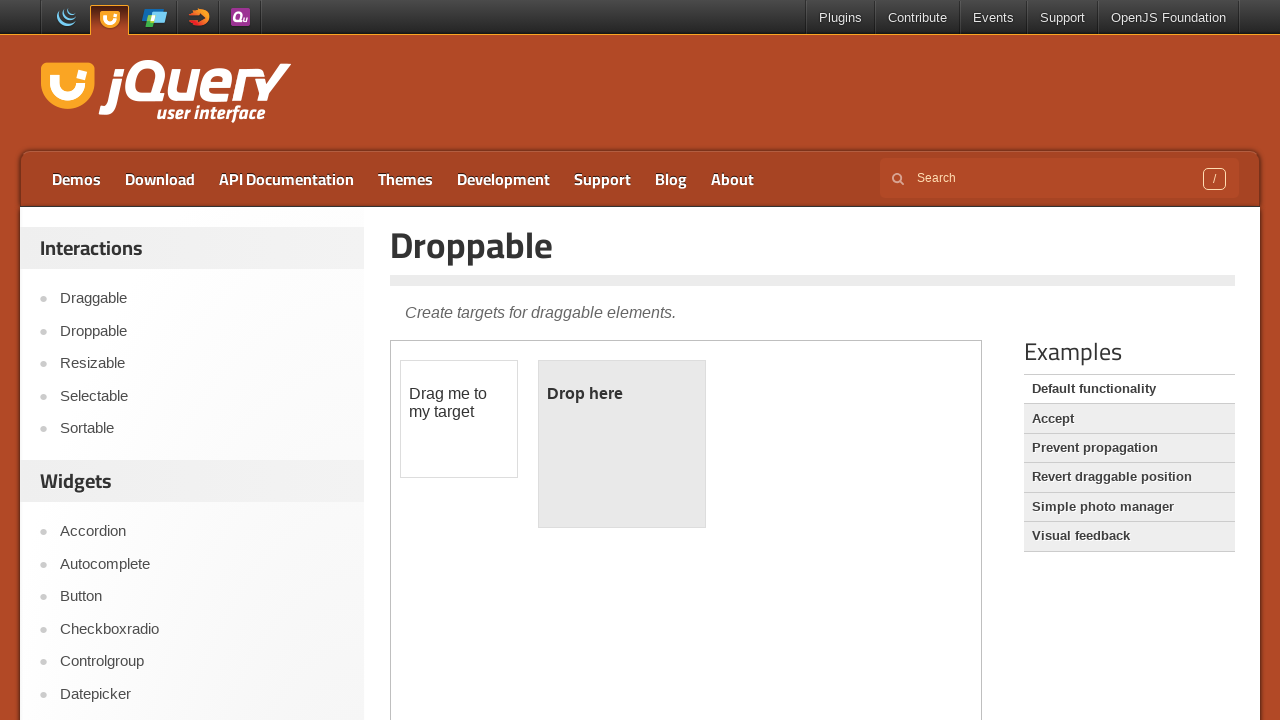

Located the draggable element
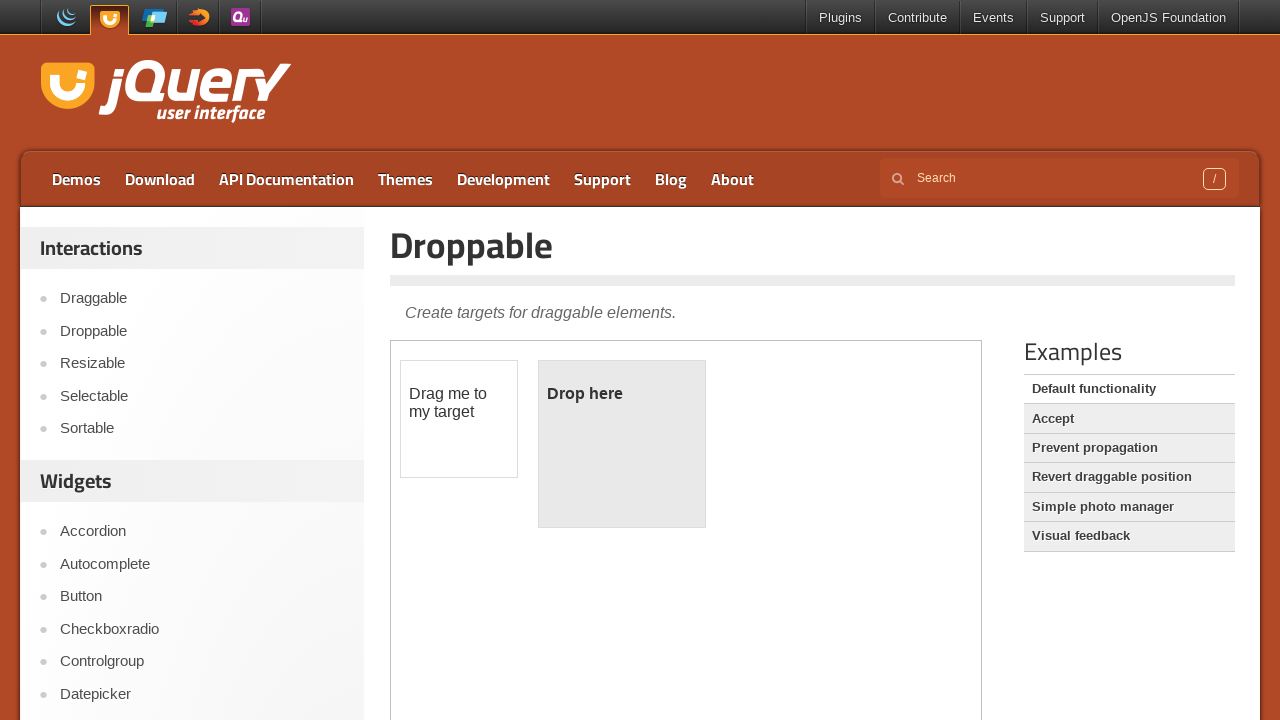

Located the droppable target area
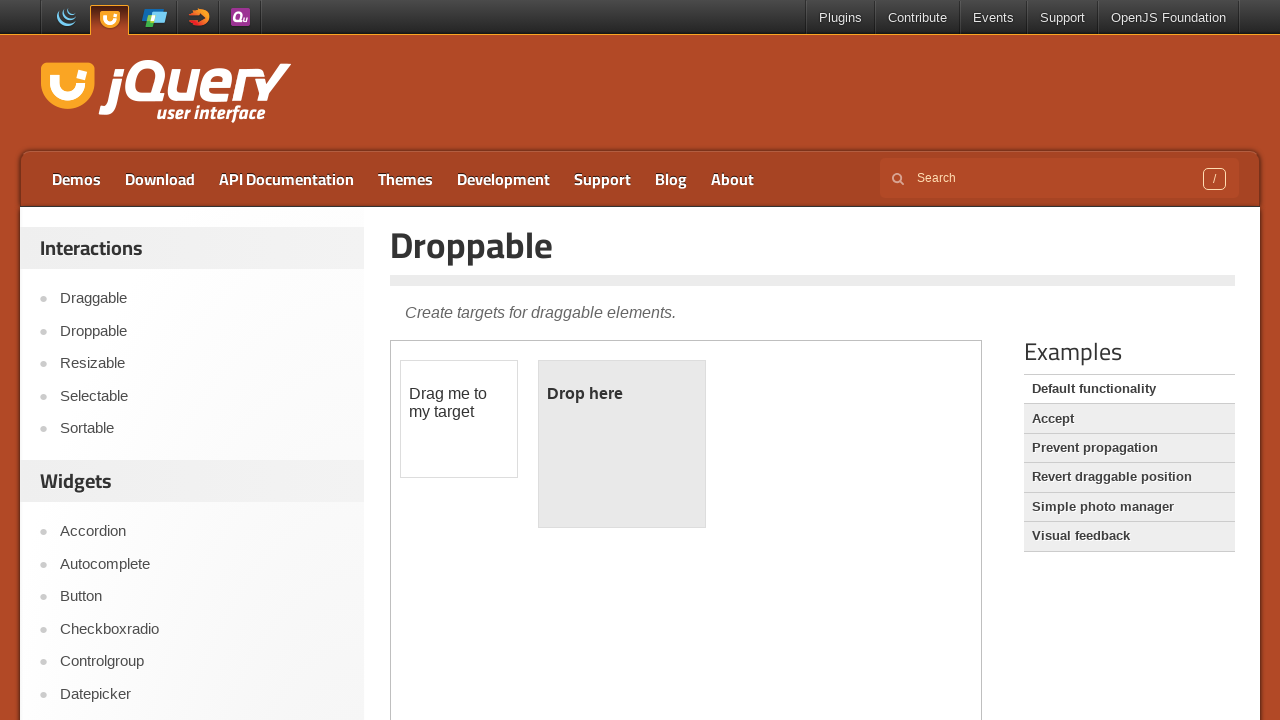

Dragged the draggable element onto the droppable target area at (622, 444)
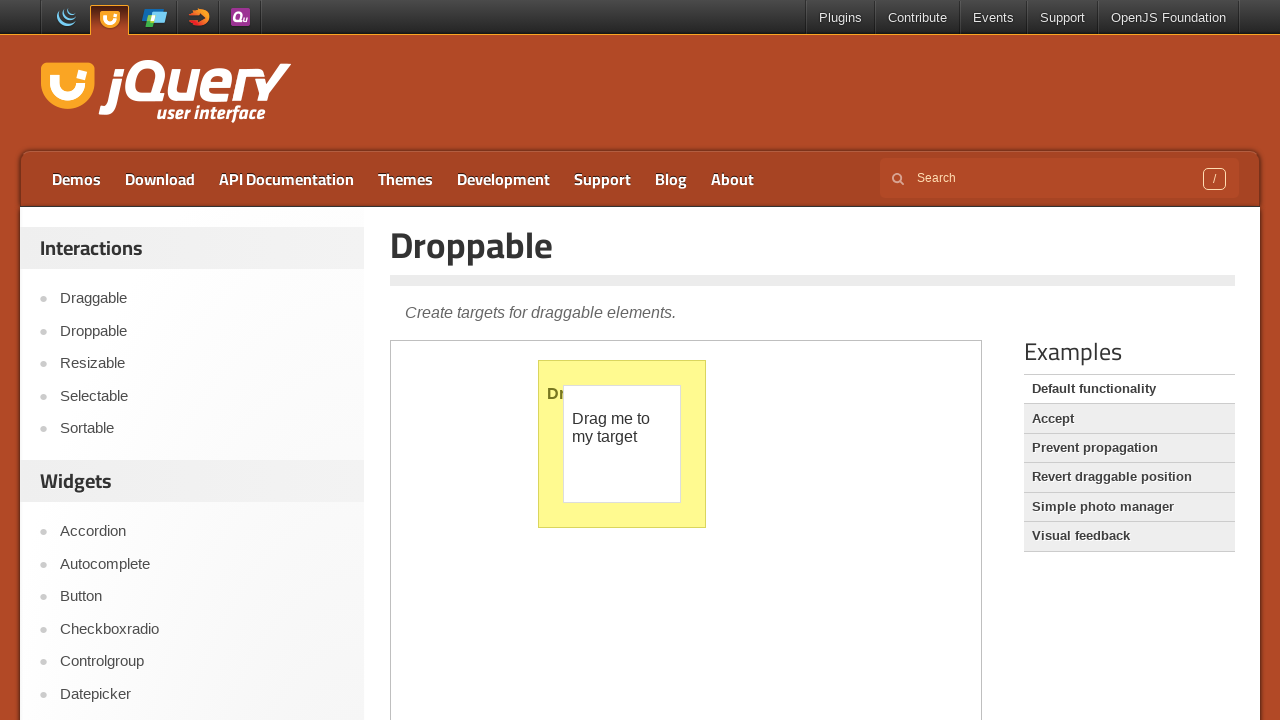

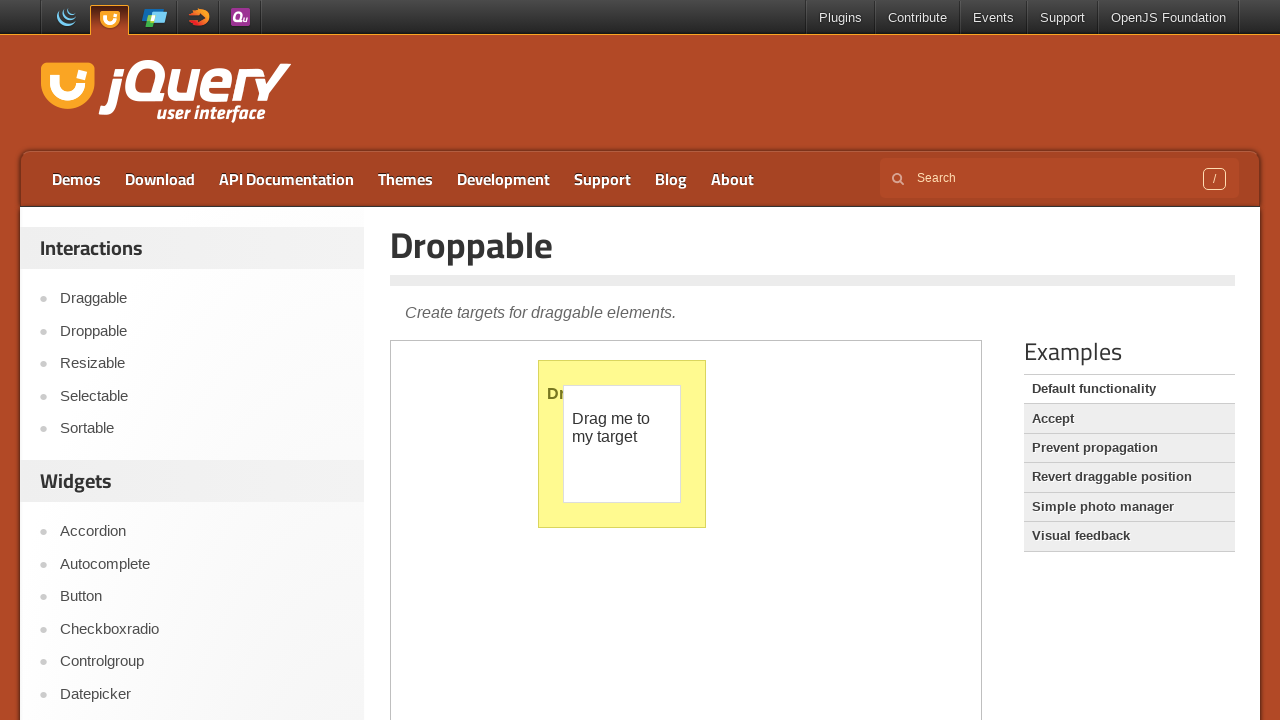